Tests that a checkbox can be removed from the page by clicking it and then clicking the remove button

Starting URL: http://the-internet.herokuapp.com/dynamic_controls

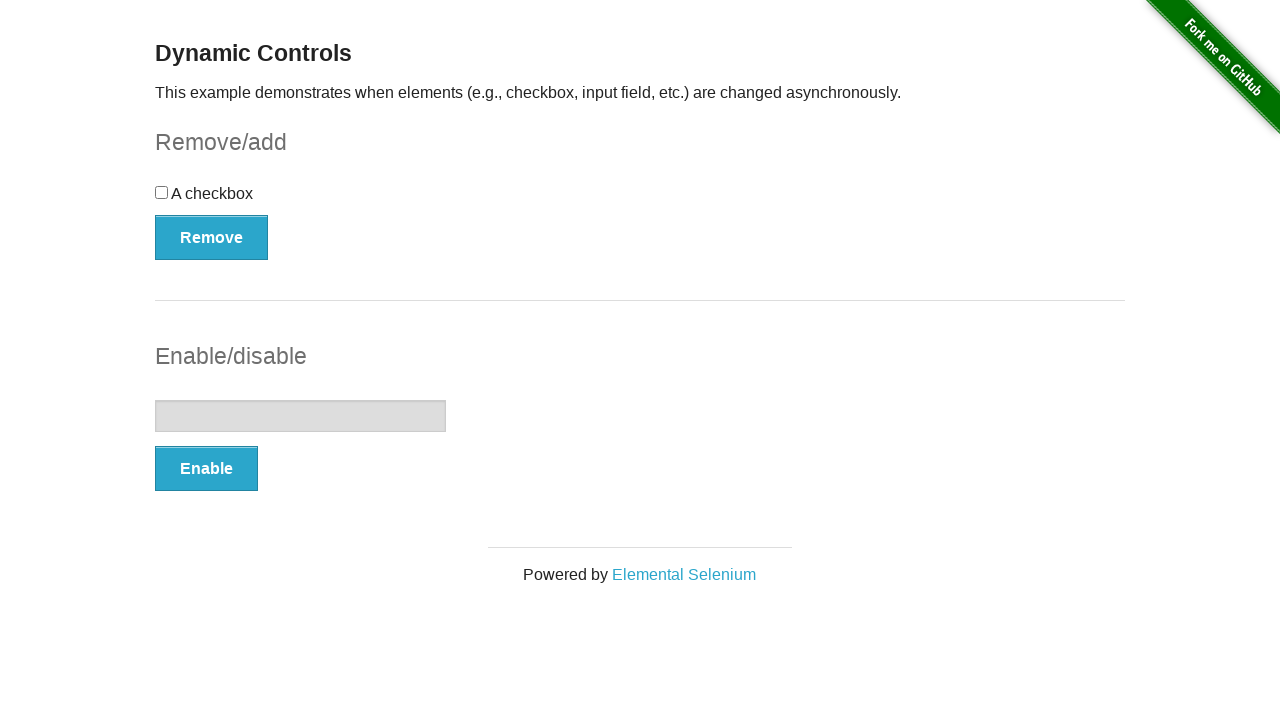

Clicked the checkbox to select it at (162, 192) on #checkbox input[type='checkbox']
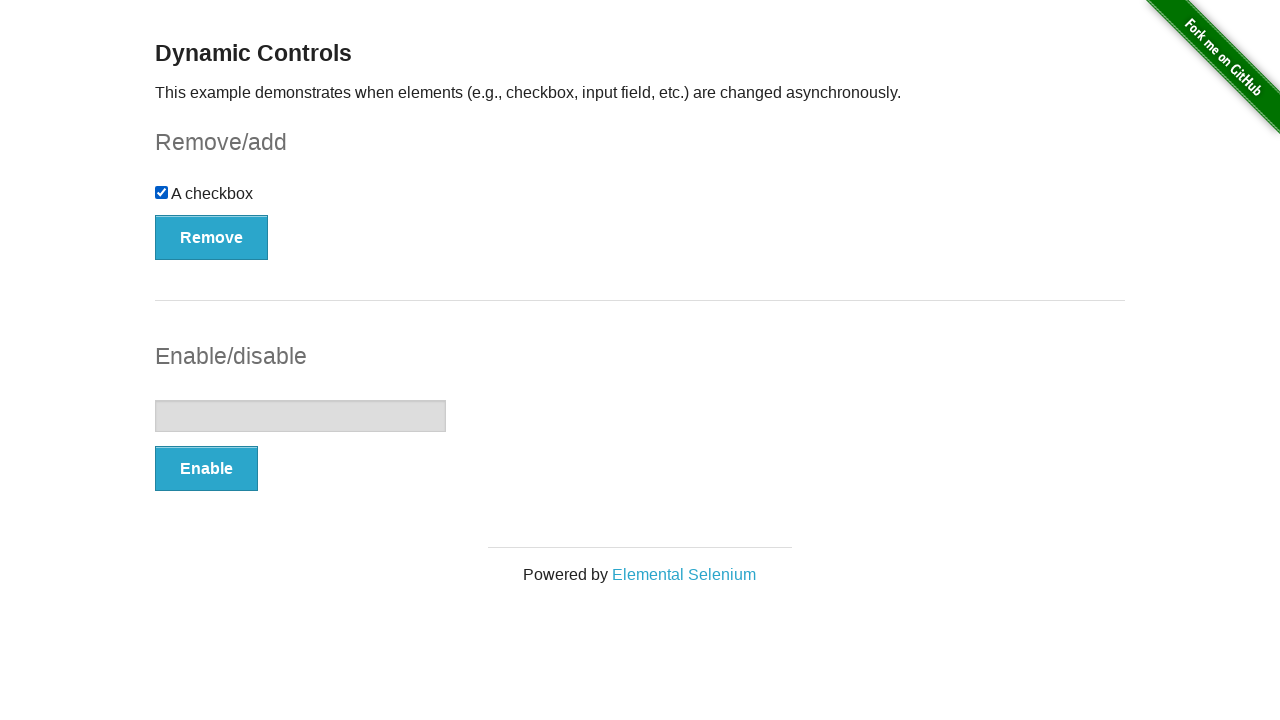

Clicked the remove button to remove the checkbox at (212, 237) on #checkbox-example button[type='button']
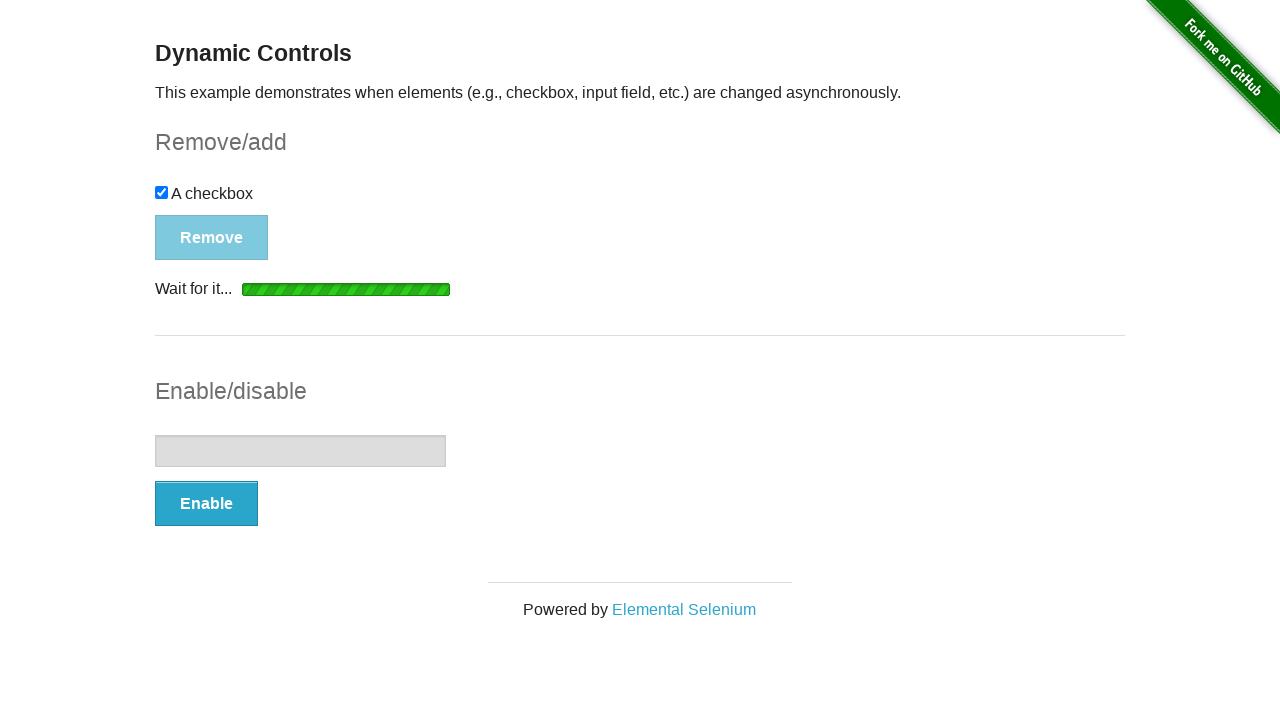

Verified that the checkbox was removed from the page
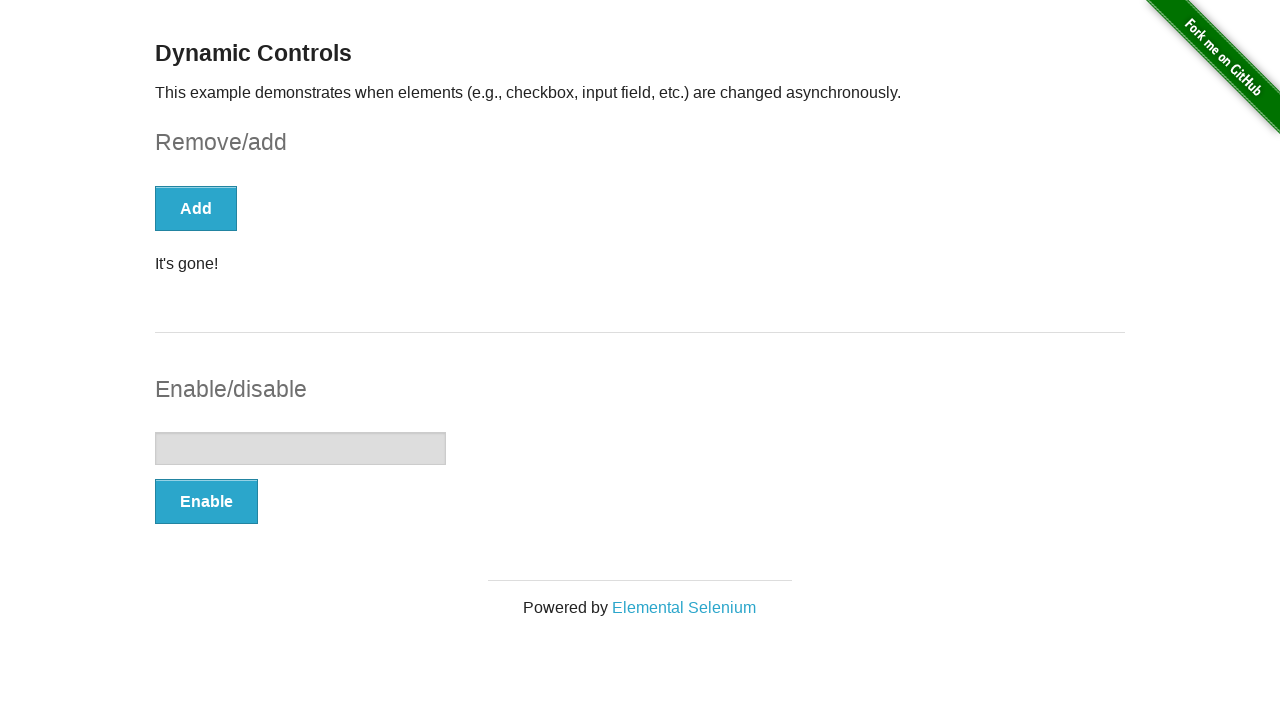

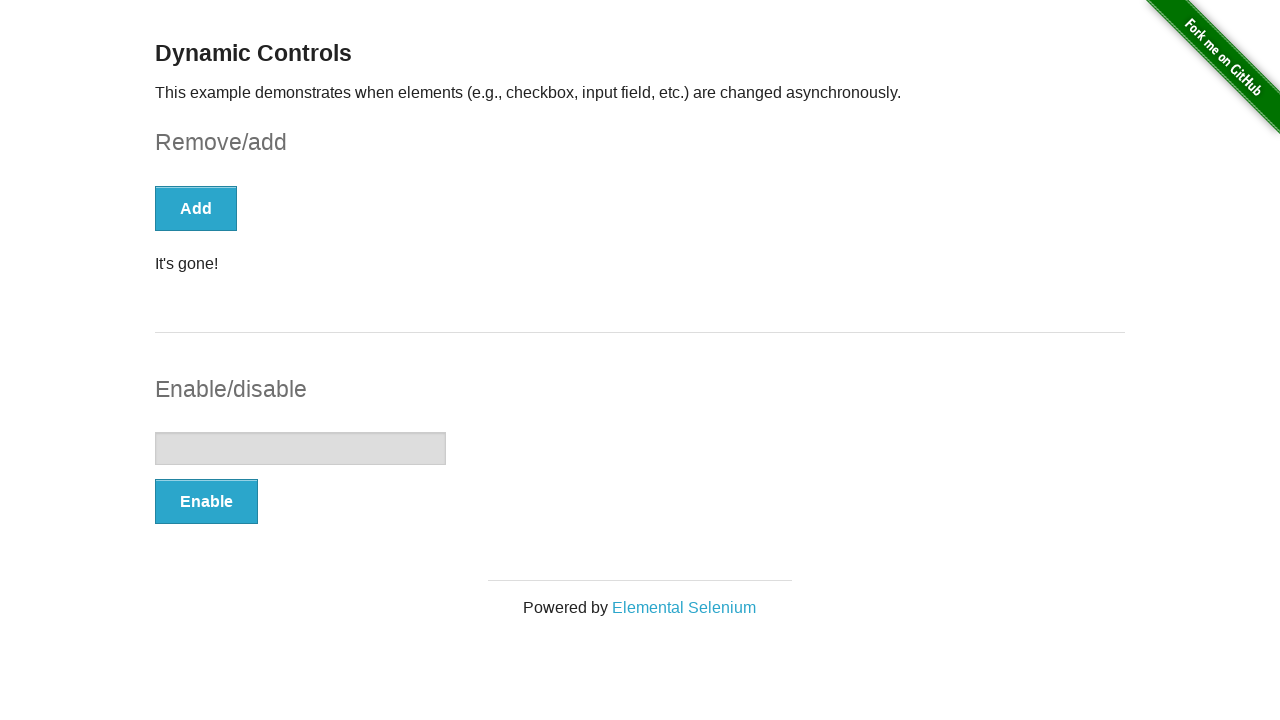